Tests calendar date picker functionality by selecting a specific date (June 16, 2028) through navigation of year, month, and day views

Starting URL: https://rahulshettyacademy.com/seleniumPractise/#/offers

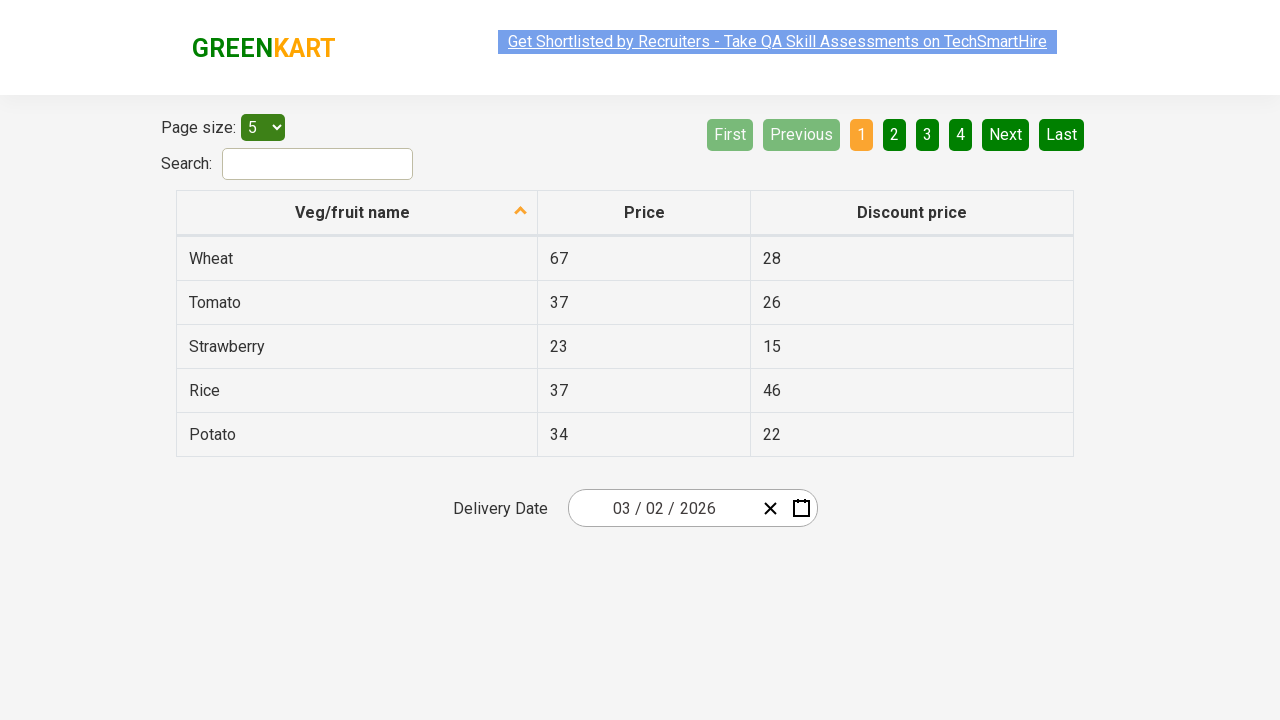

Clicked calendar input group to open date picker at (662, 508) on .react-date-picker__inputGroup
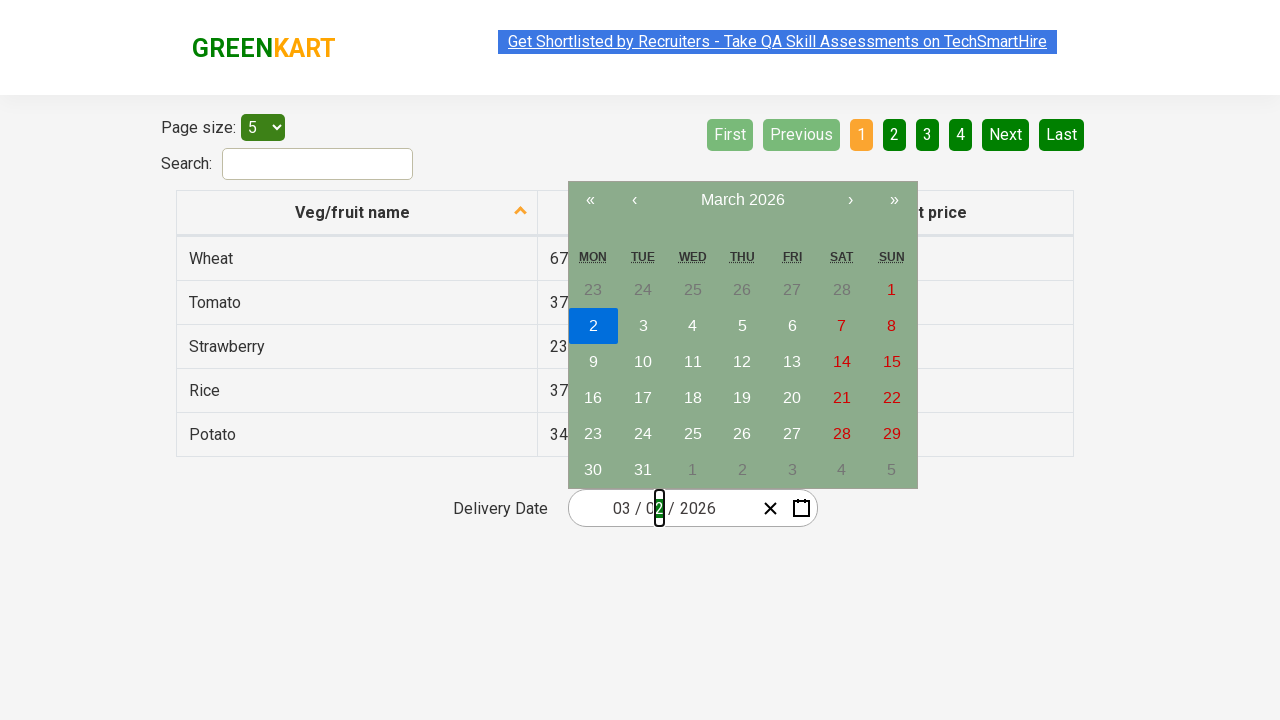

Clicked navigation label to navigate to month view at (742, 200) on button[class='react-calendar__navigation__label']
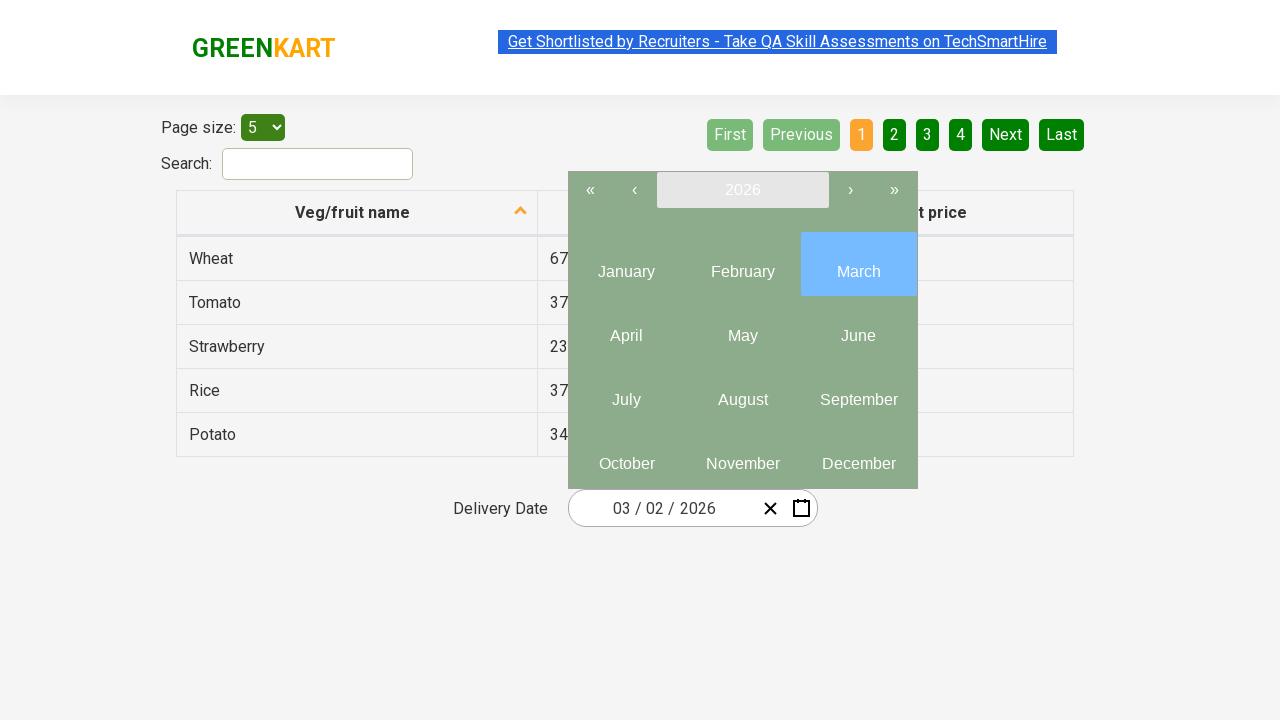

Clicked navigation label again to navigate to year view at (742, 190) on button[class='react-calendar__navigation__label']
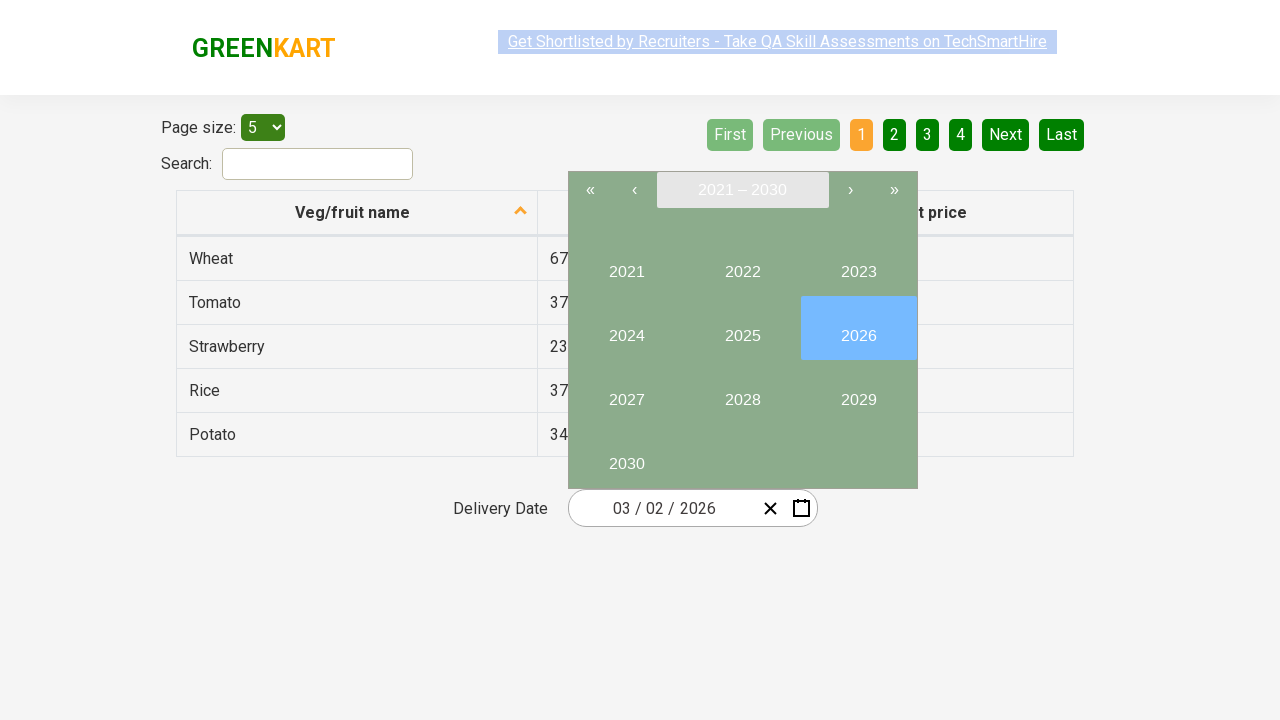

Selected year 2028 at (742, 392) on internal:text="2028"i
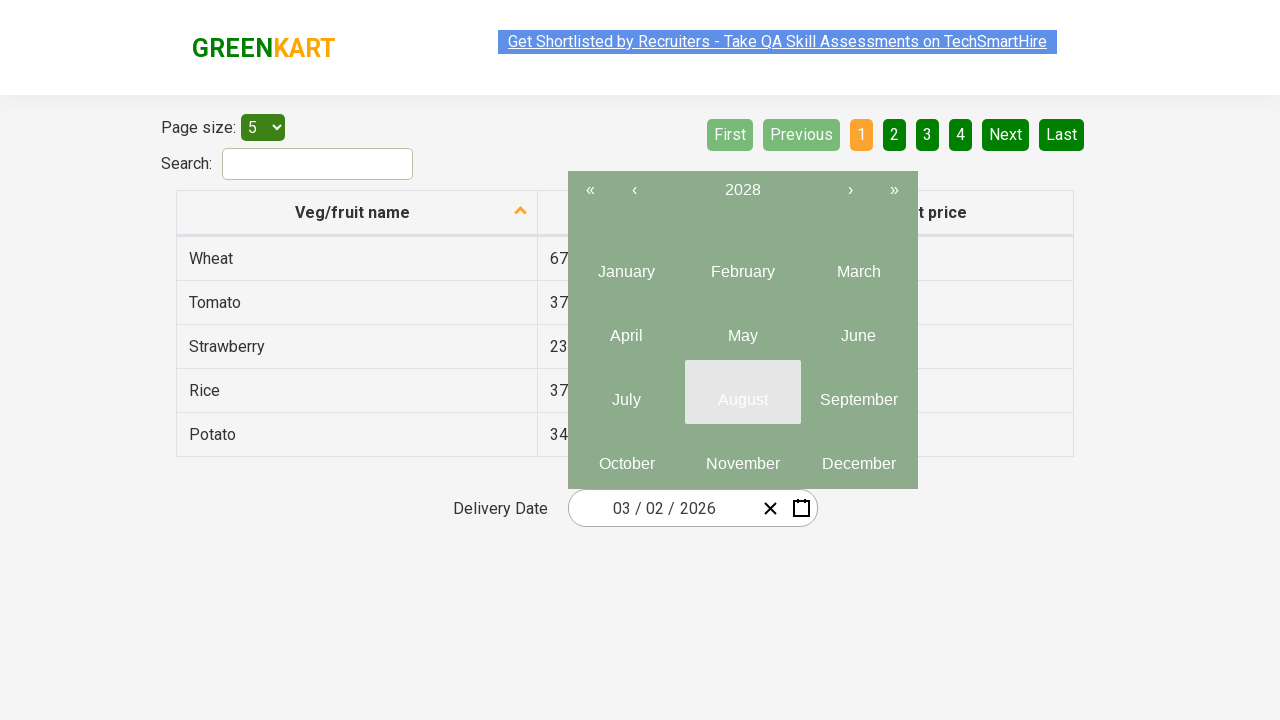

Selected month 6 (June) at (858, 328) on .react-calendar__year-view__months__month >> nth=5
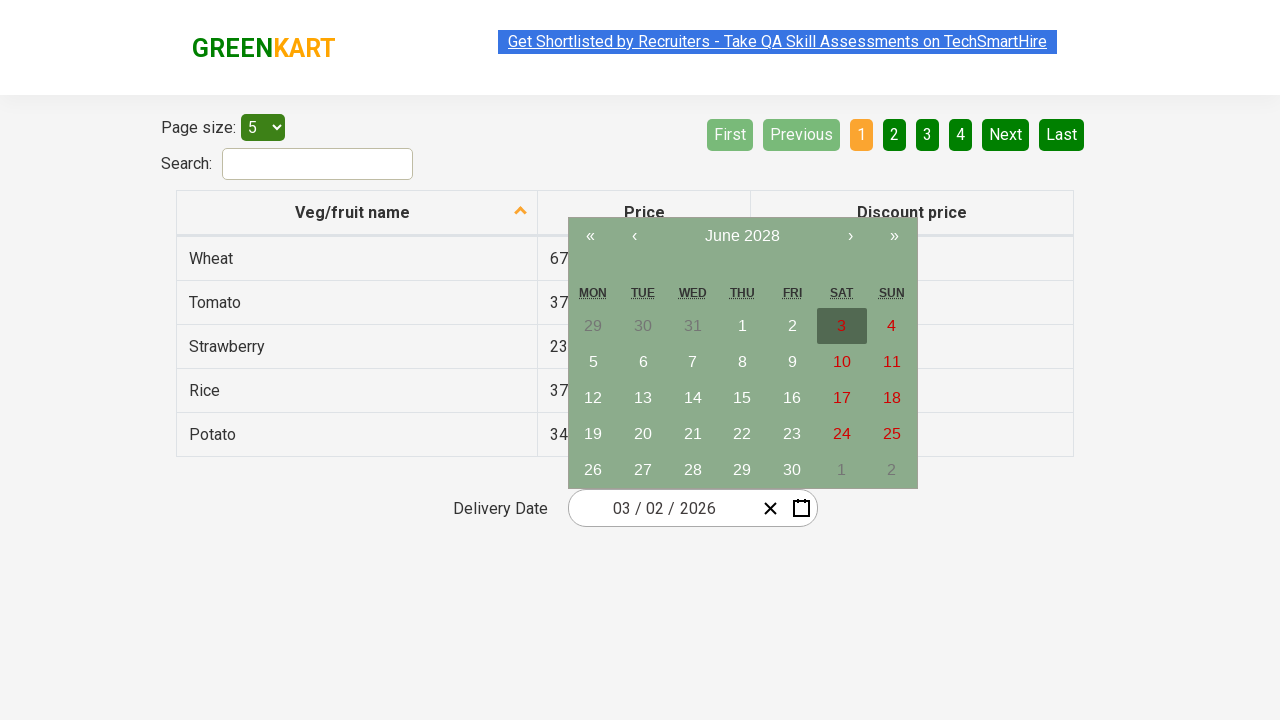

Selected date 16 to complete calendar selection of June 16, 2028 at (792, 398) on .react-calendar__viewContainer >> internal:text="16"s
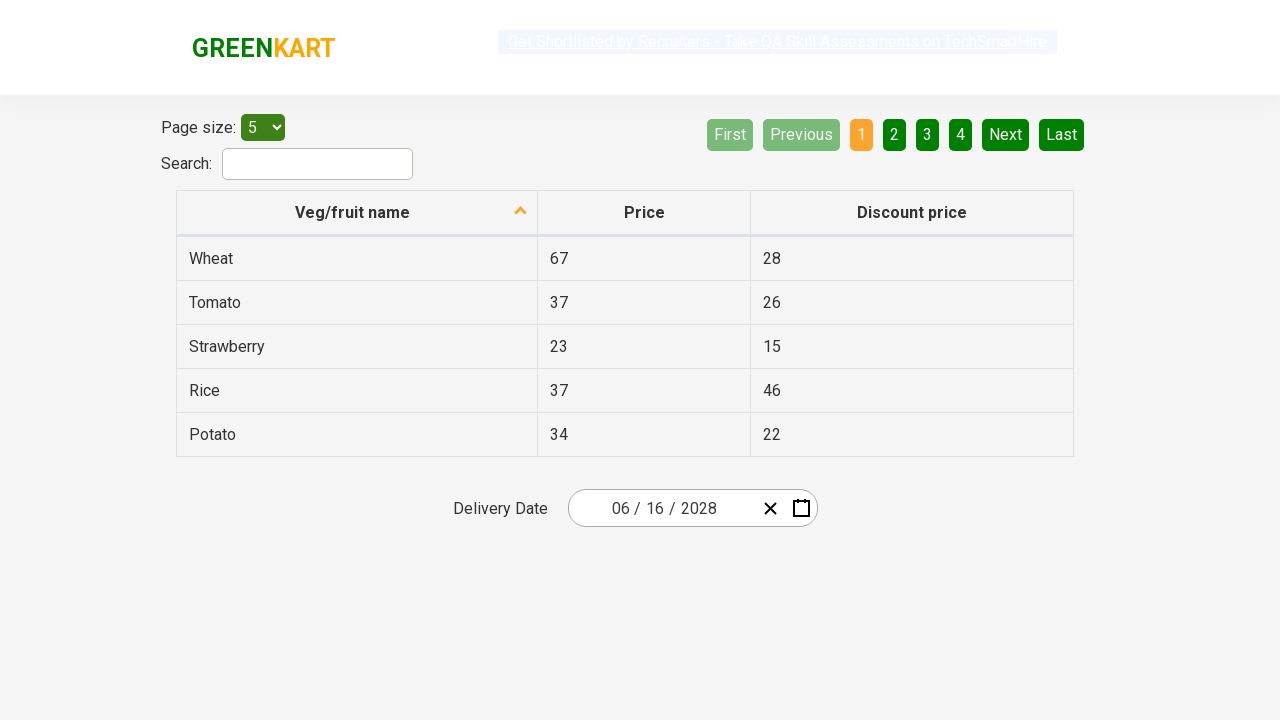

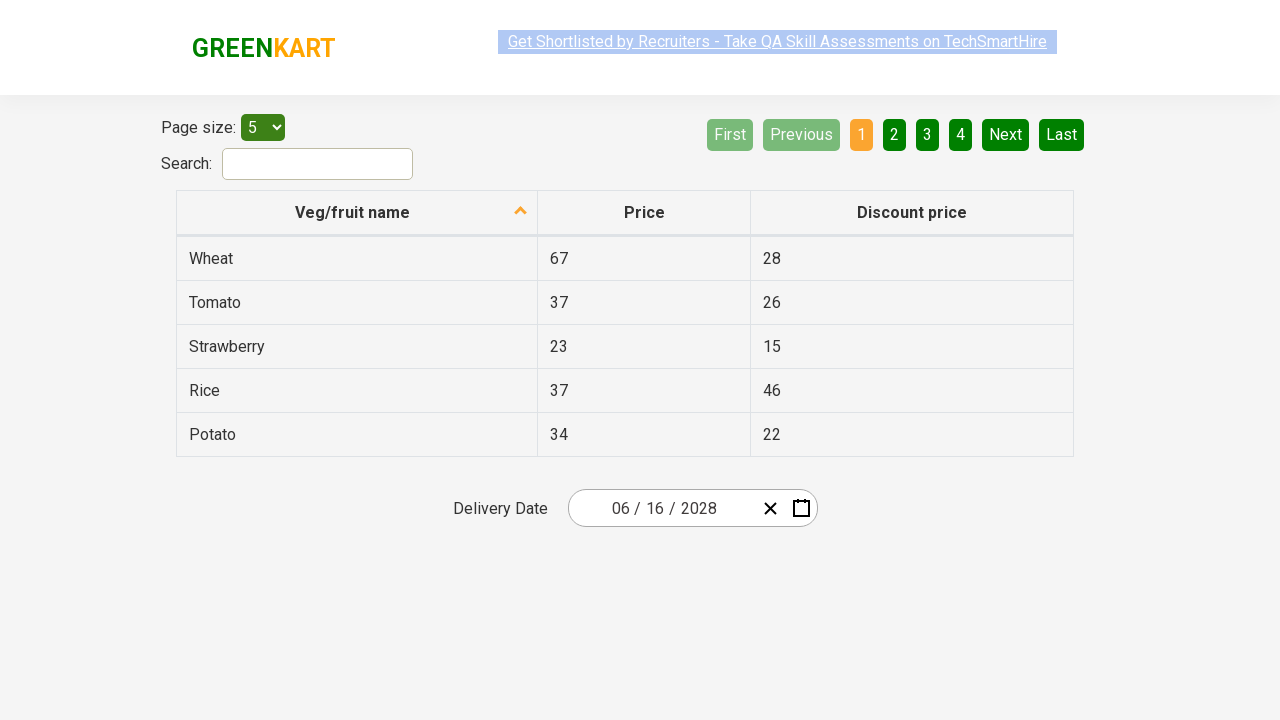